Tests auto-suggestive dropdown functionality by typing "ind" in the autosuggest field and selecting "India" from the dropdown suggestions that appear.

Starting URL: https://rahulshettyacademy.com/dropdownsPractise/

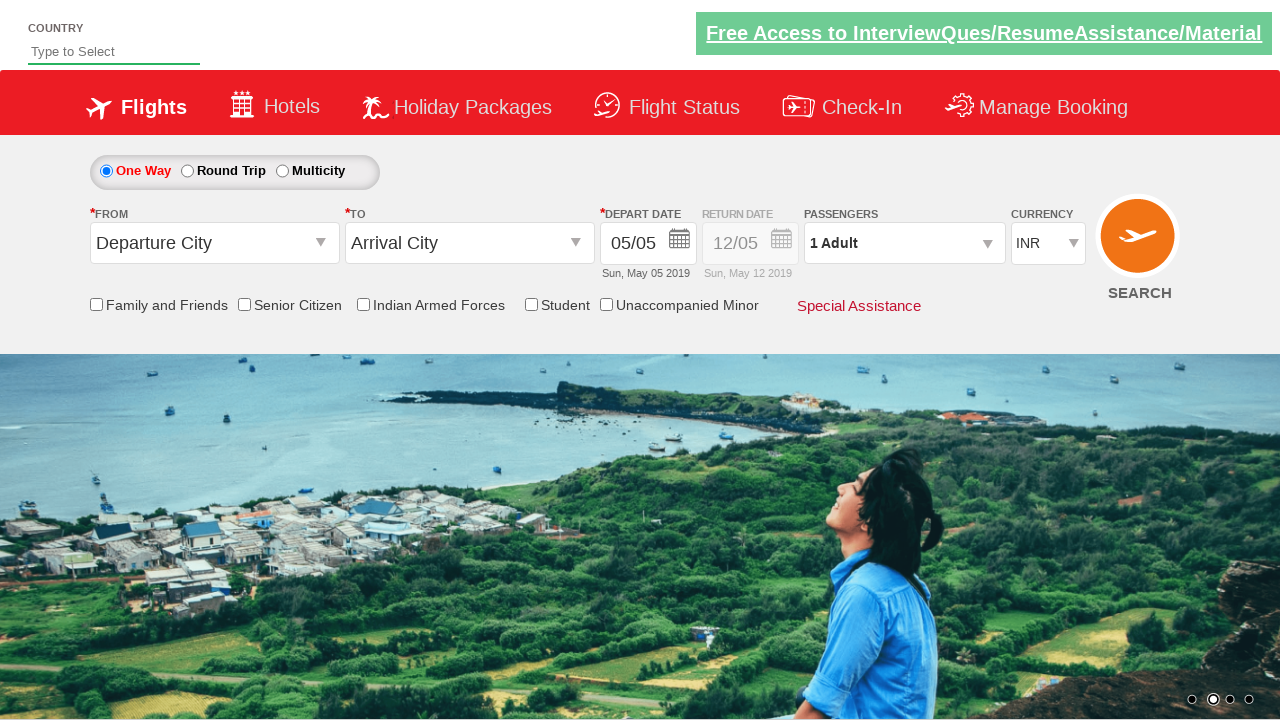

Typed 'ind' in the autosuggest field to trigger dropdown suggestions on #autosuggest
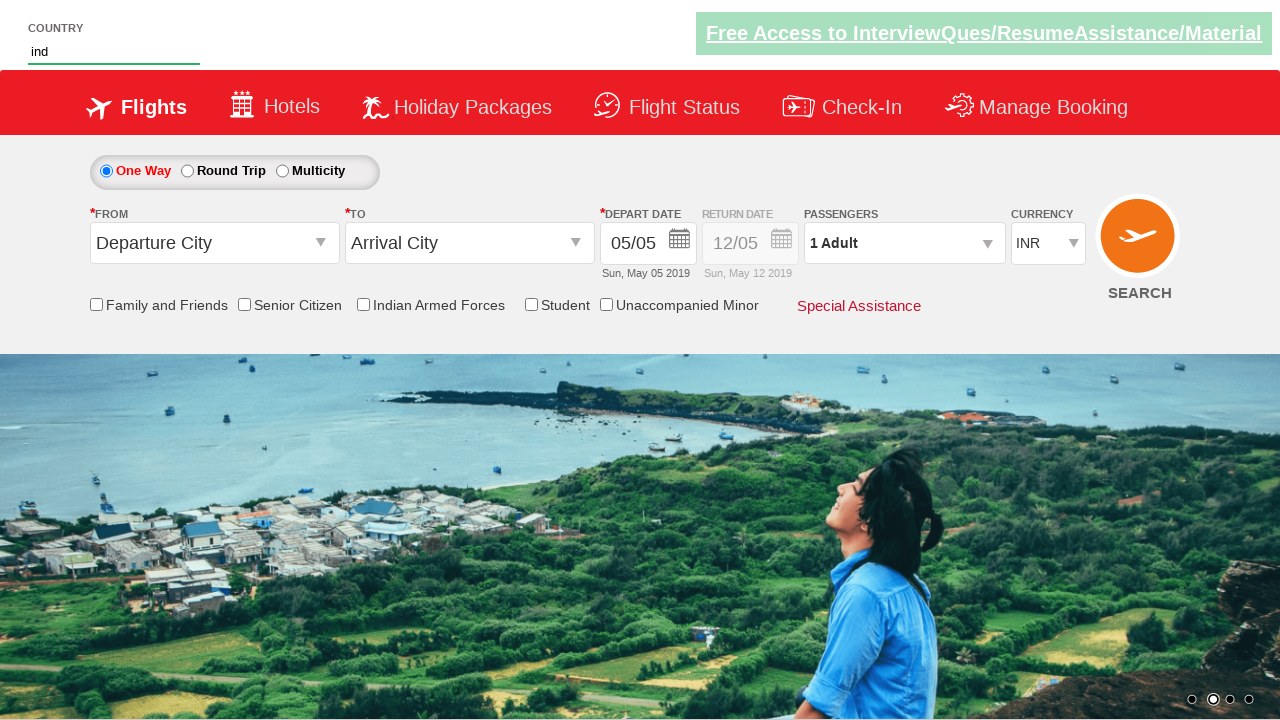

Dropdown suggestions appeared with matching options
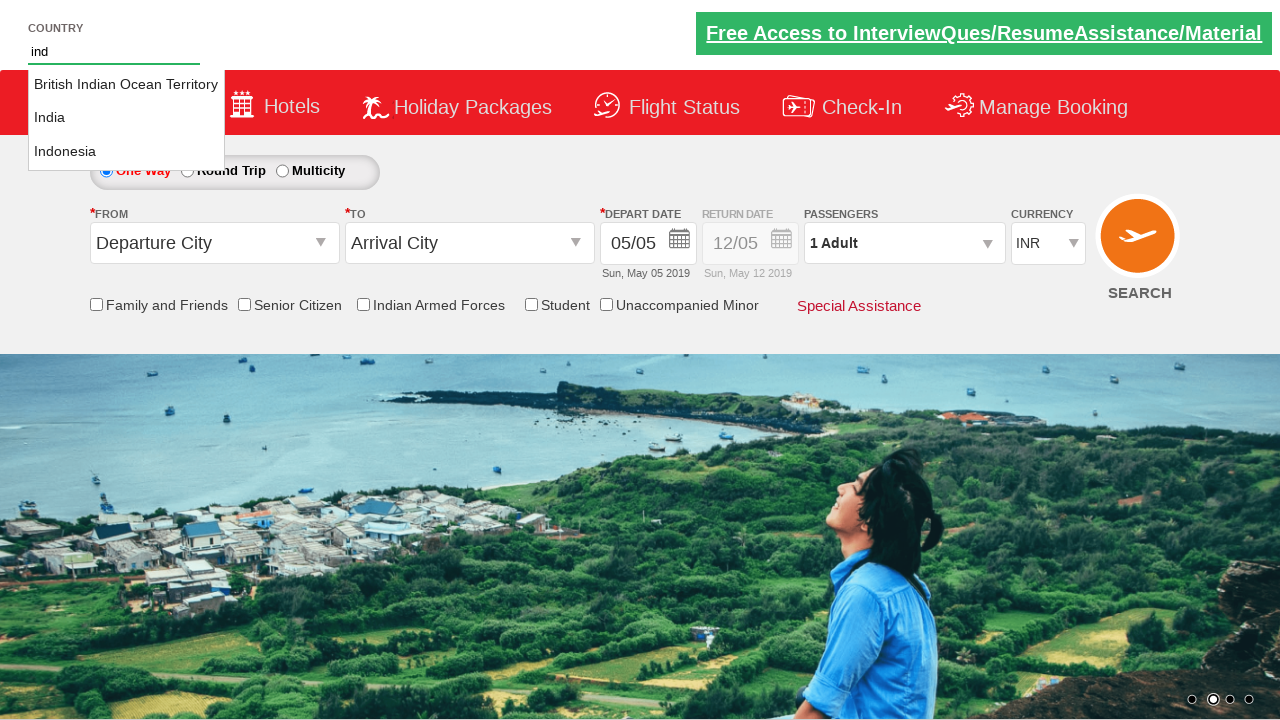

Selected 'India' from the dropdown suggestions at (126, 118) on li.ui-menu-item a >> nth=1
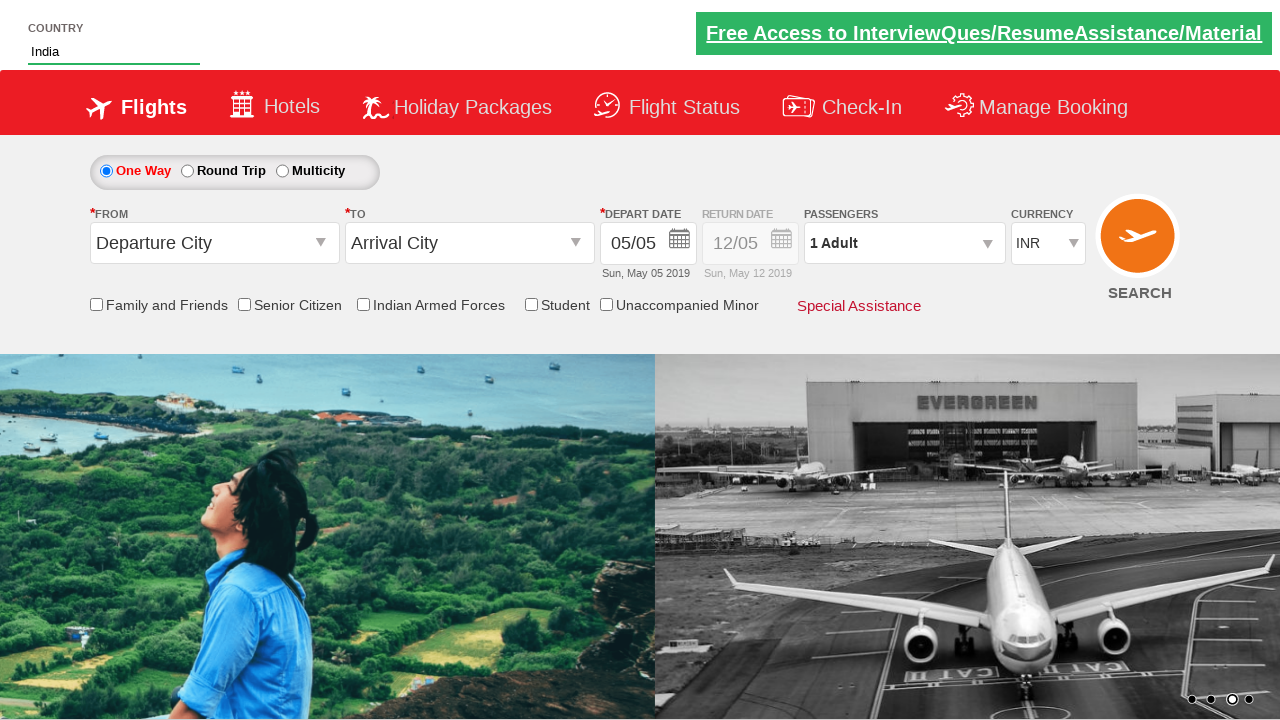

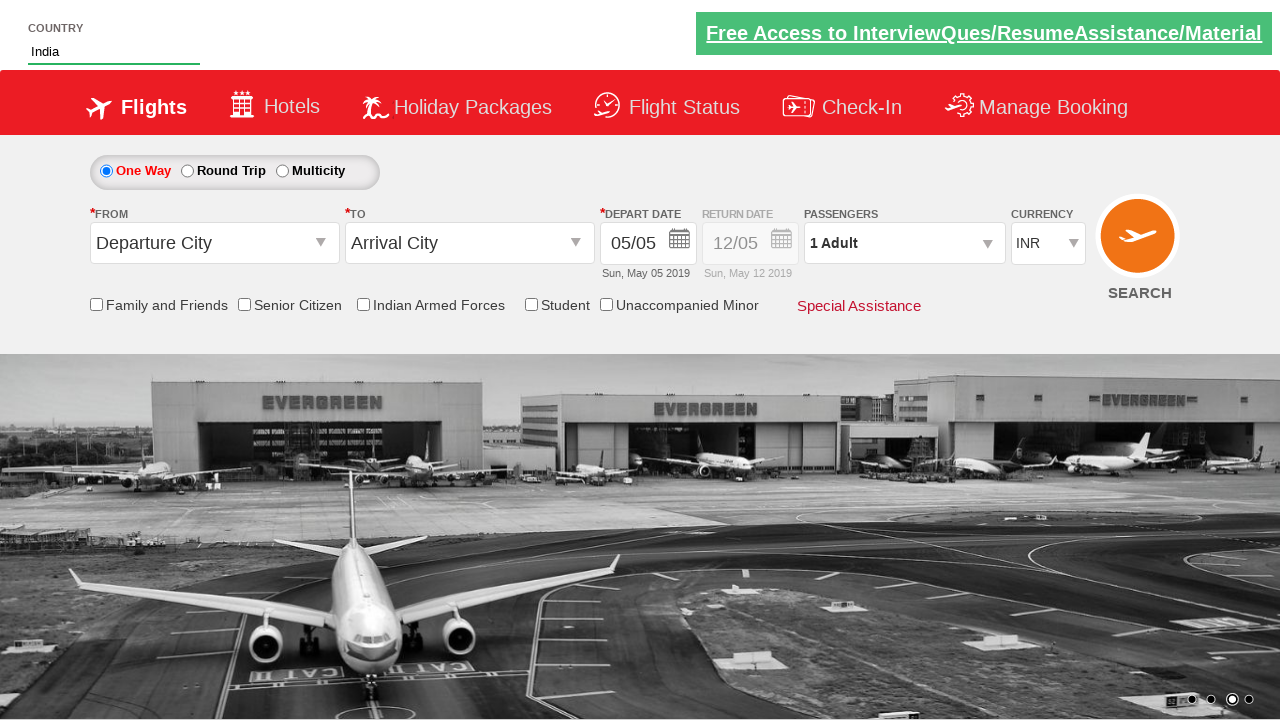